Tests browser window position and size commands by navigating to w3schools.com and retrieving the window's position and size properties.

Starting URL: https://www.w3schools.com/

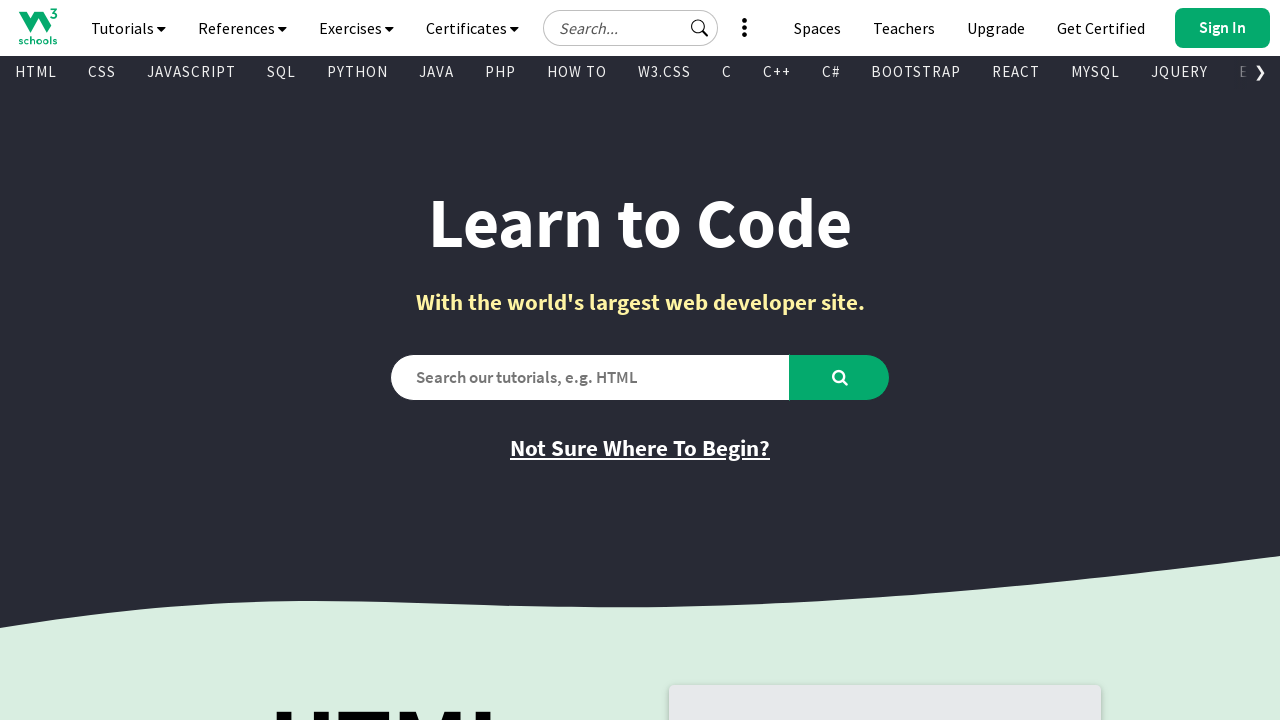

Navigated to https://www.w3schools.com/
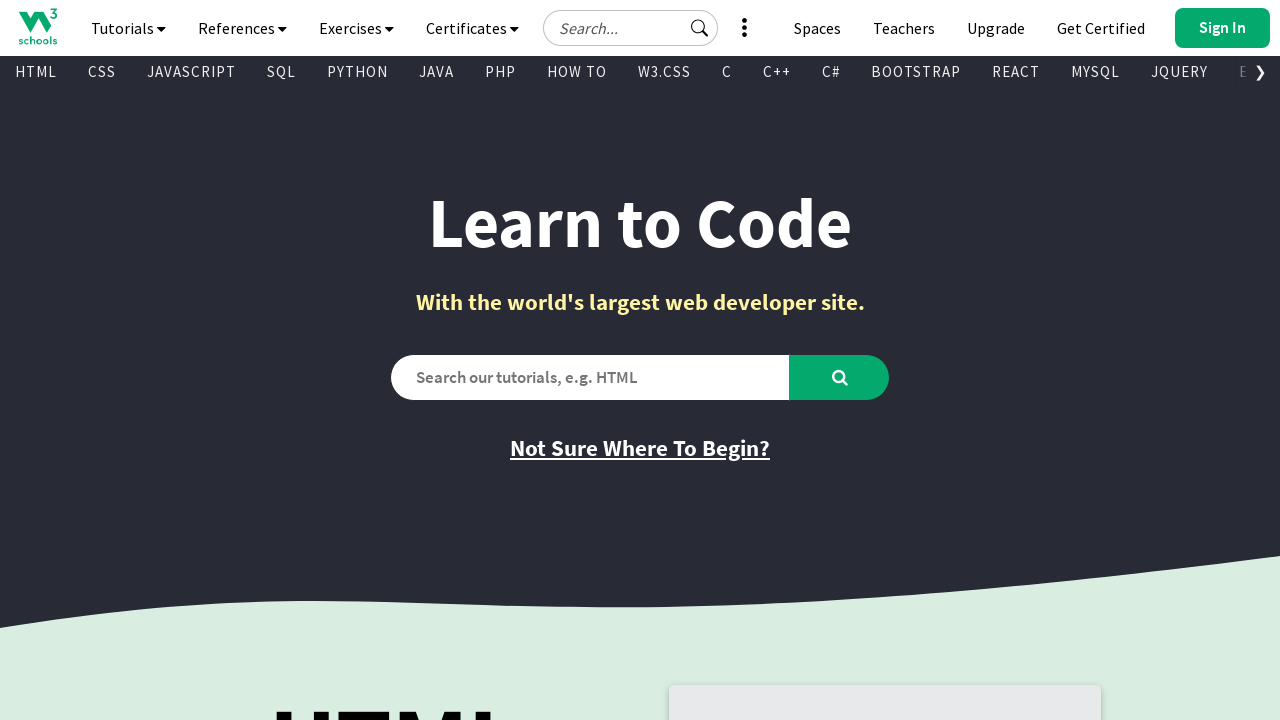

Retrieved viewport size: {'width': 1280, 'height': 720}
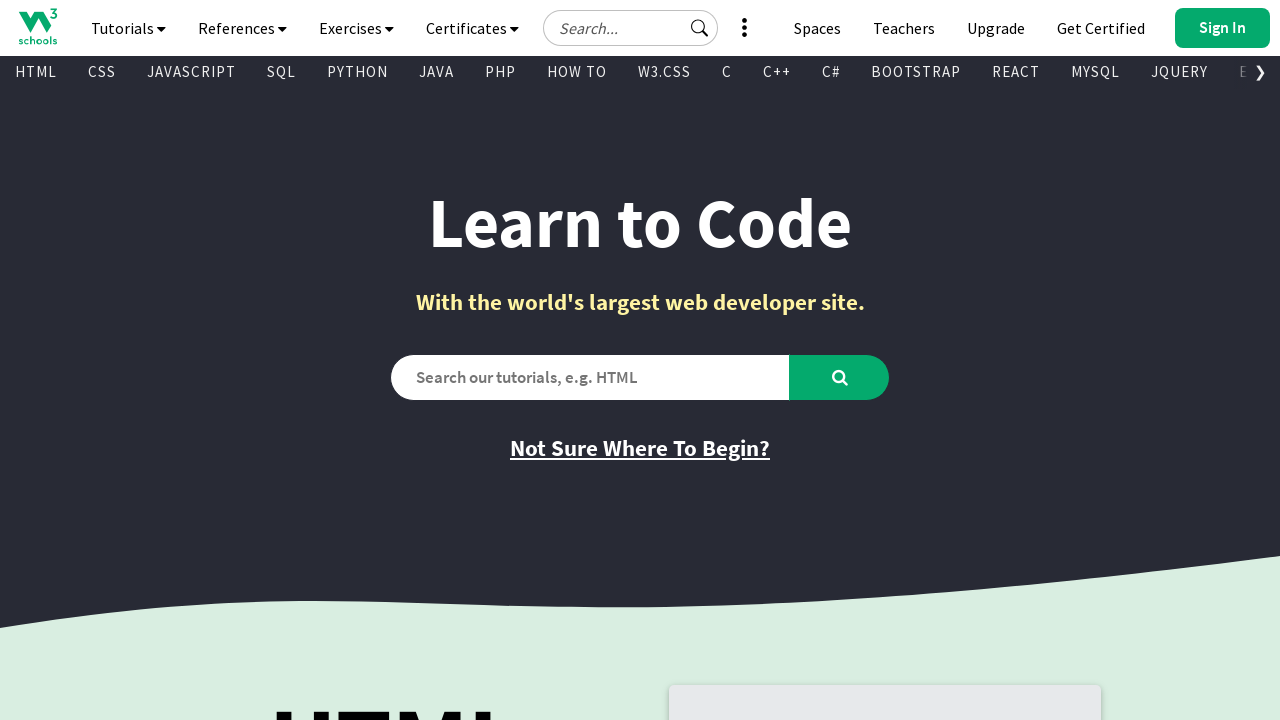

Page load state reached 'domcontentloaded'
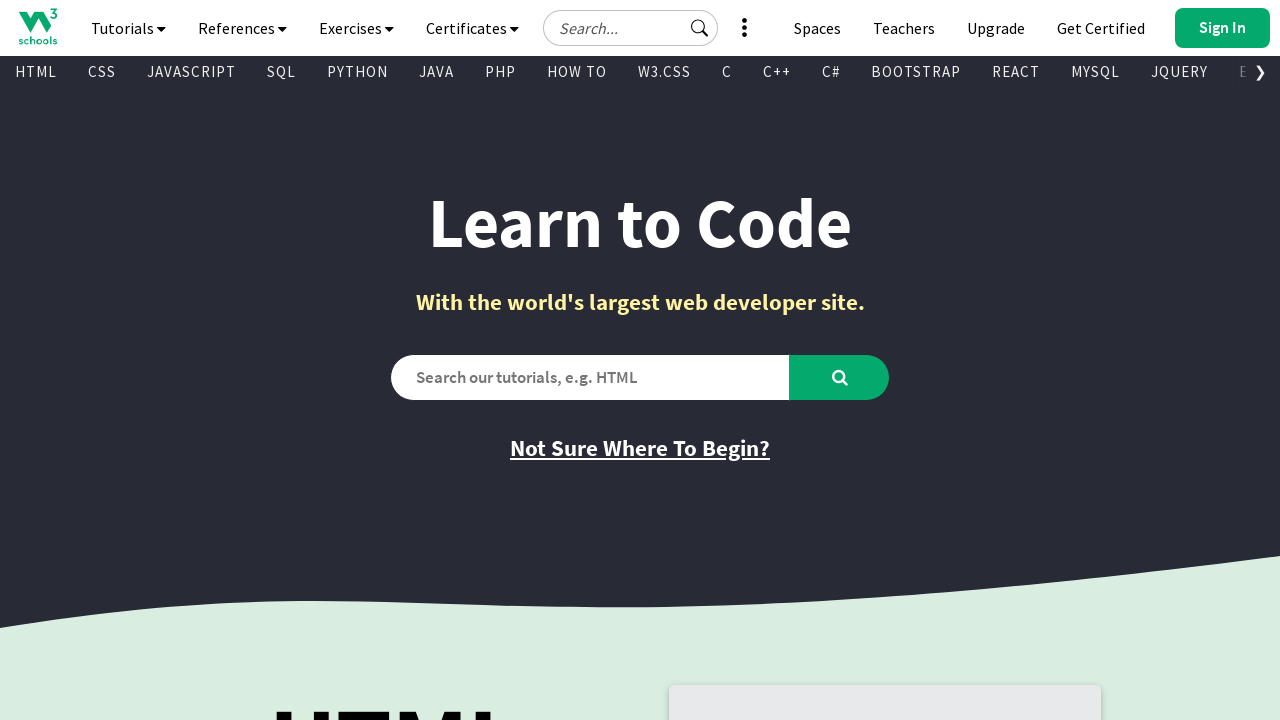

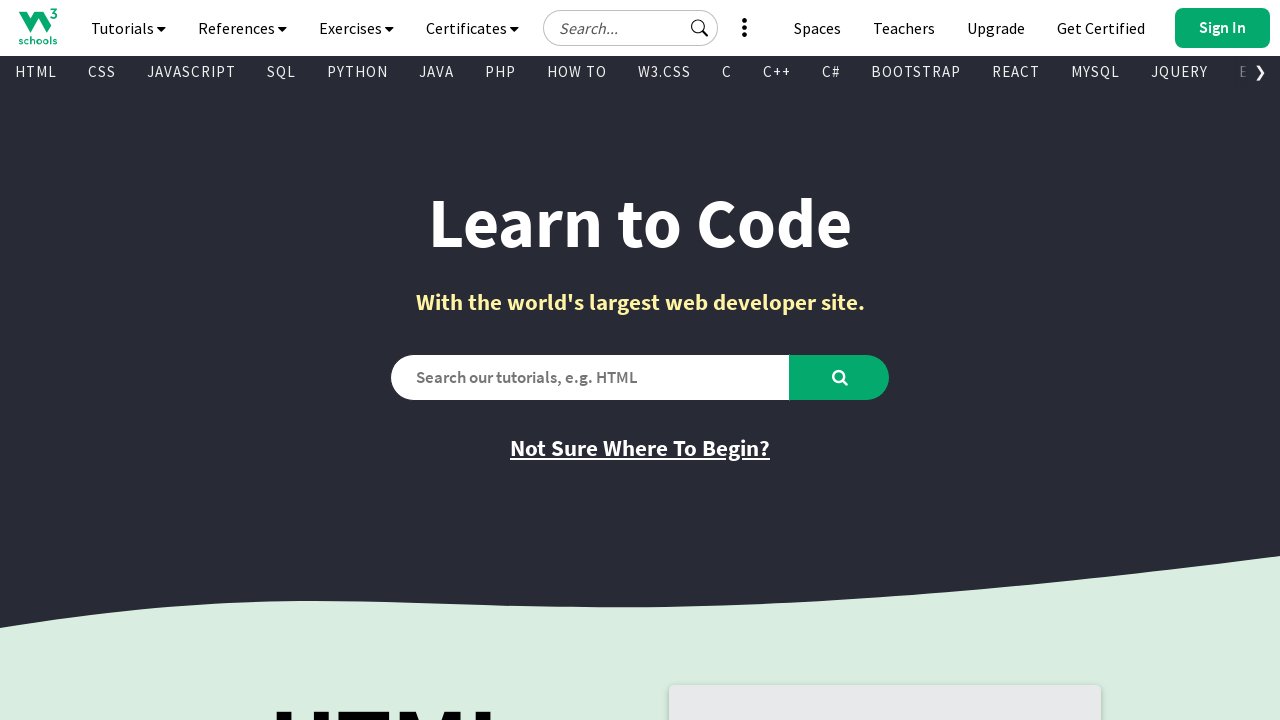